Tests the search functionality on Simplilearn website by entering a search query and submitting

Starting URL: https://www.simplilearn.com/

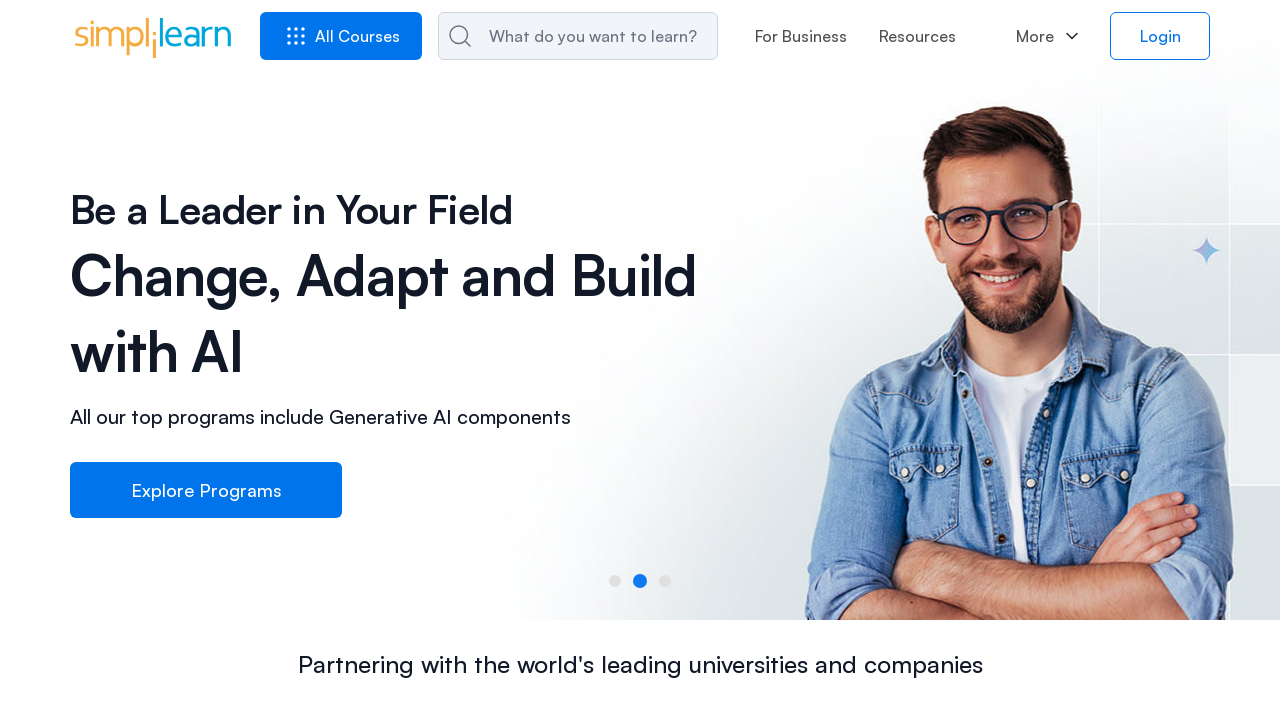

Entered 'Selenium' in the search field on .form-control.input-search-field
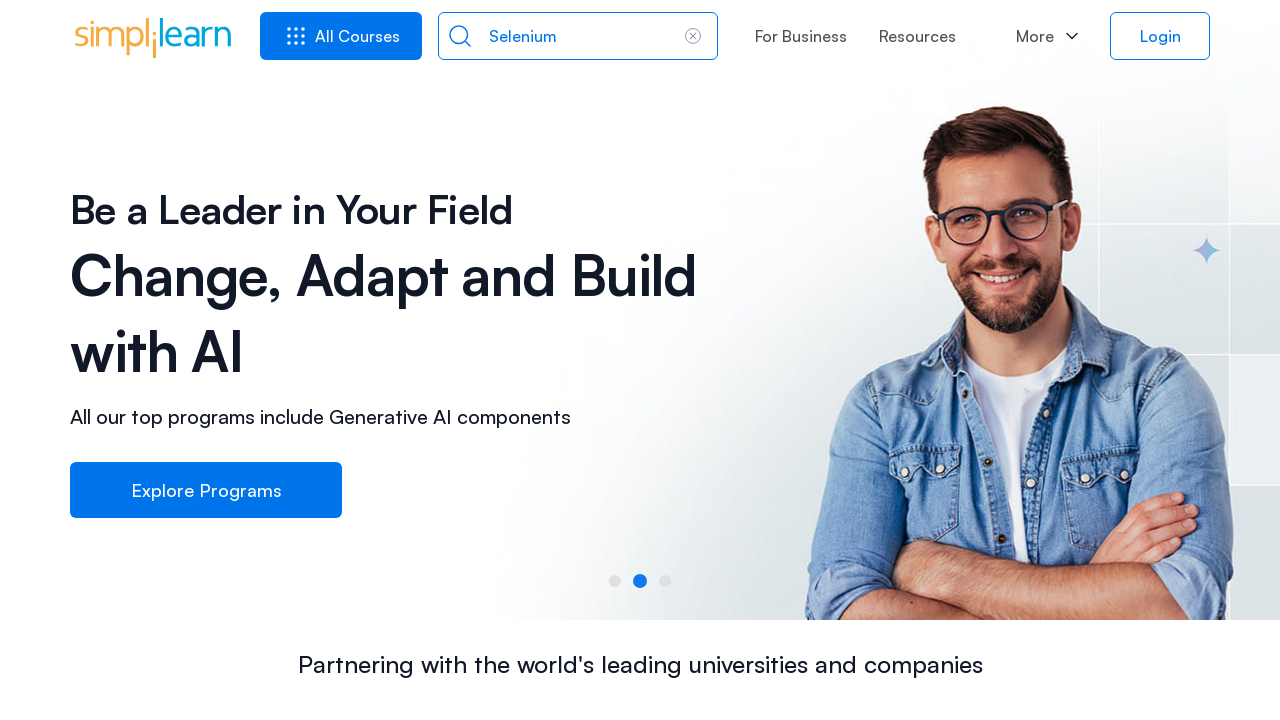

Clicked the search icon to submit the search query at (460, 36) on .search_icon
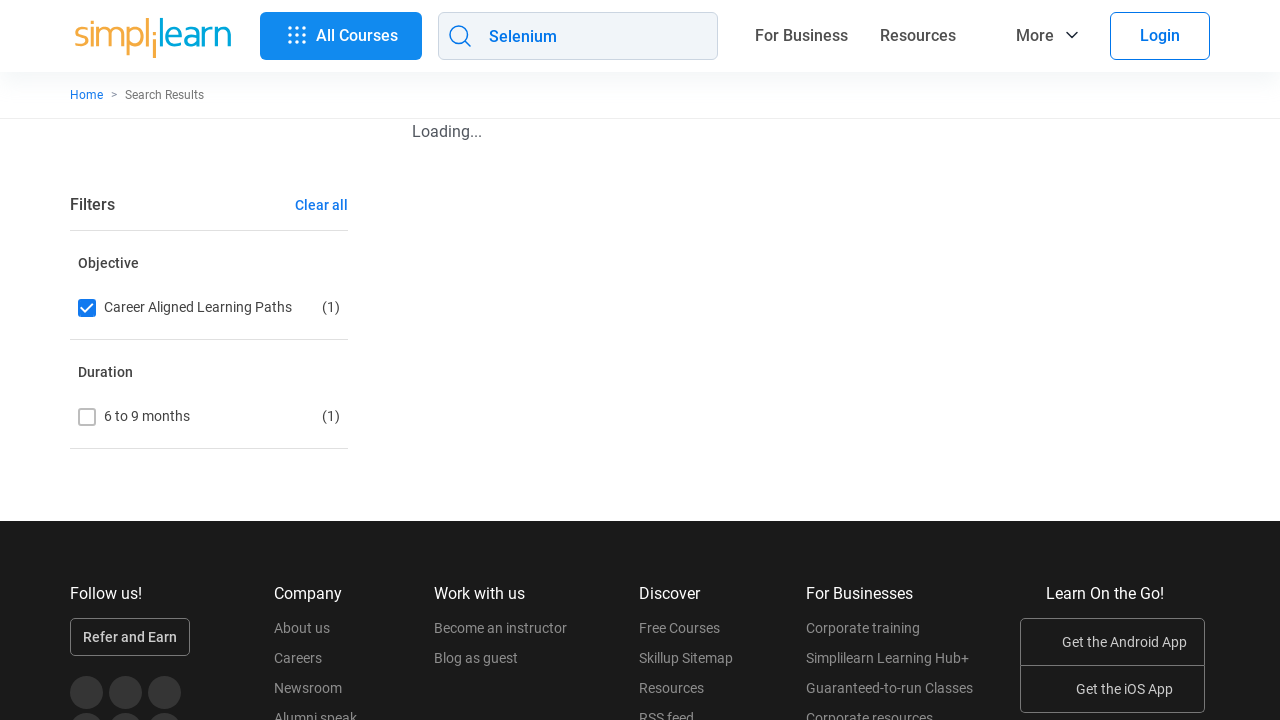

Waited for search results page to load completely
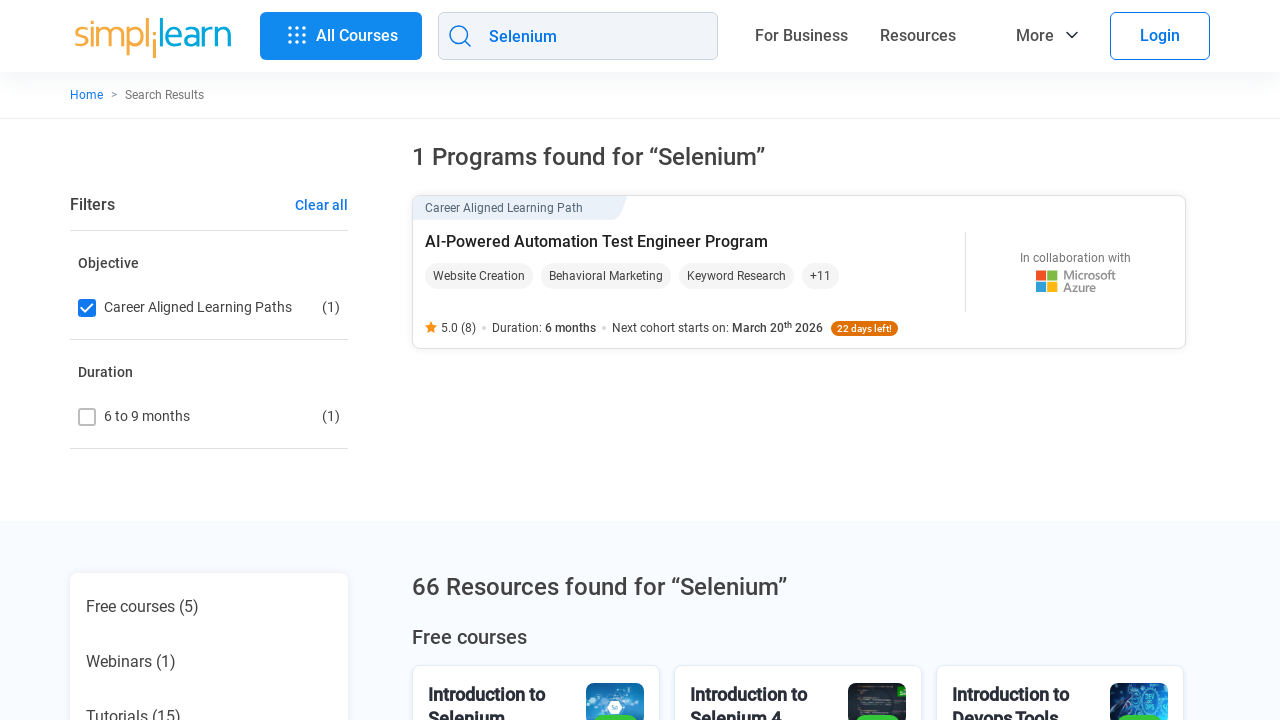

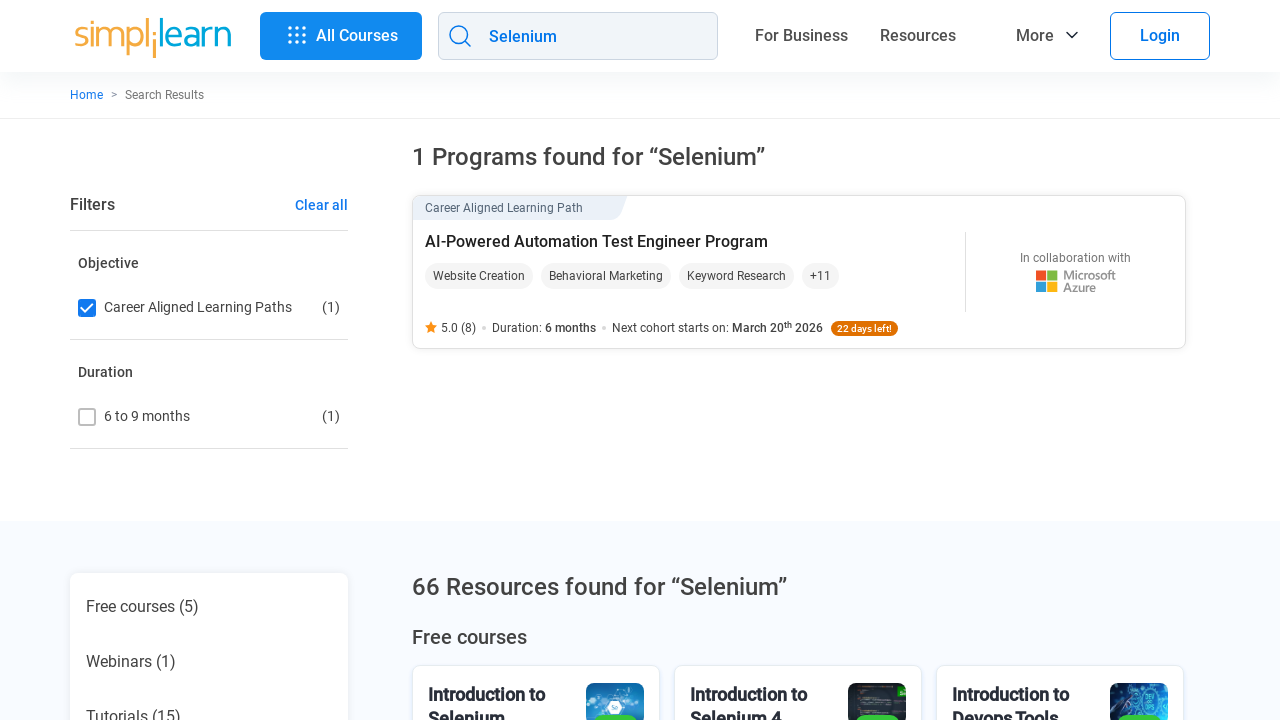